Downloads a file from the Selenium downloads page by clicking on a download link

Starting URL: https://www.selenium.dev/downloads/

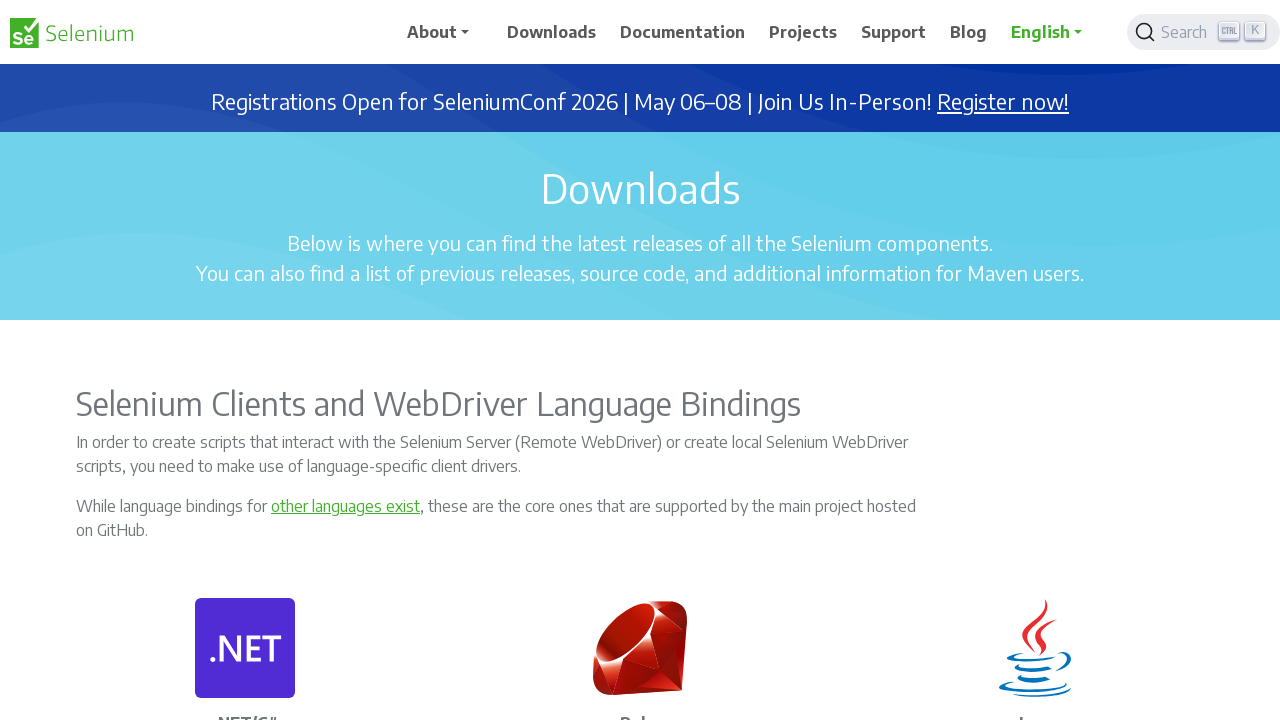

Clicked download link on Selenium downloads page at (830, 361) on xpath=/html/body/div/main/div[4]/div[2]/div/div/p[1]/a
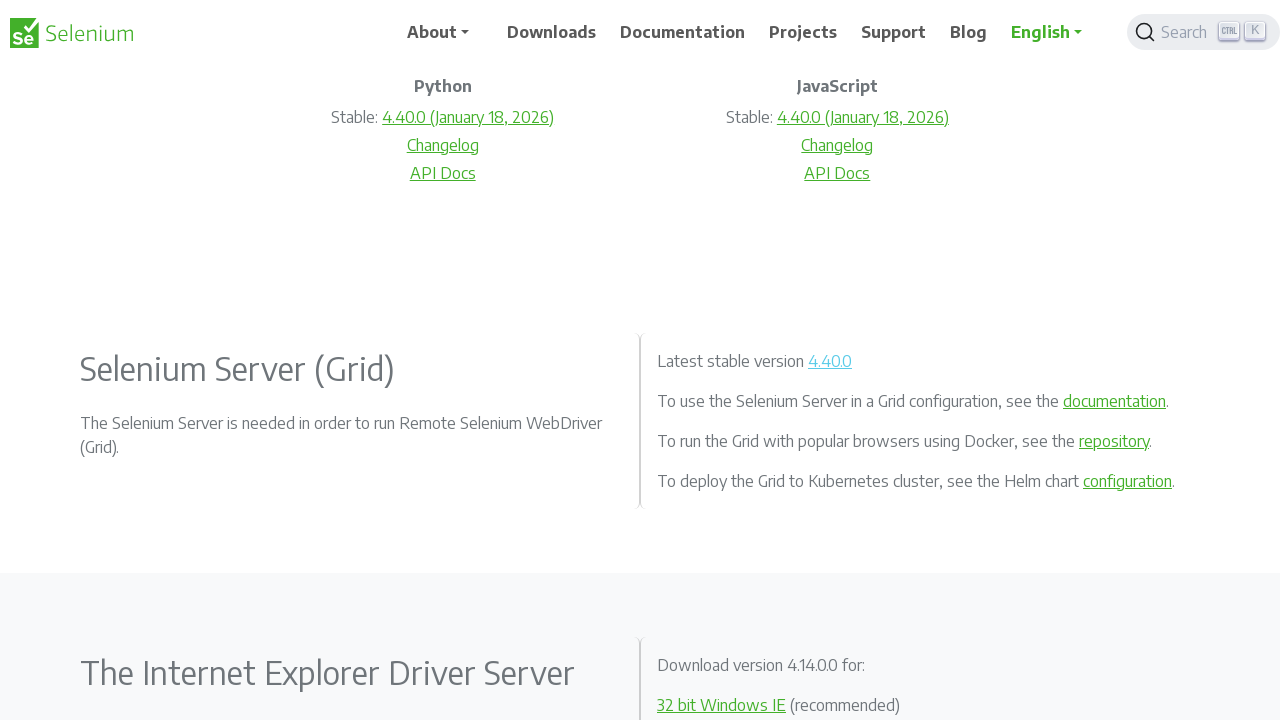

File download completed
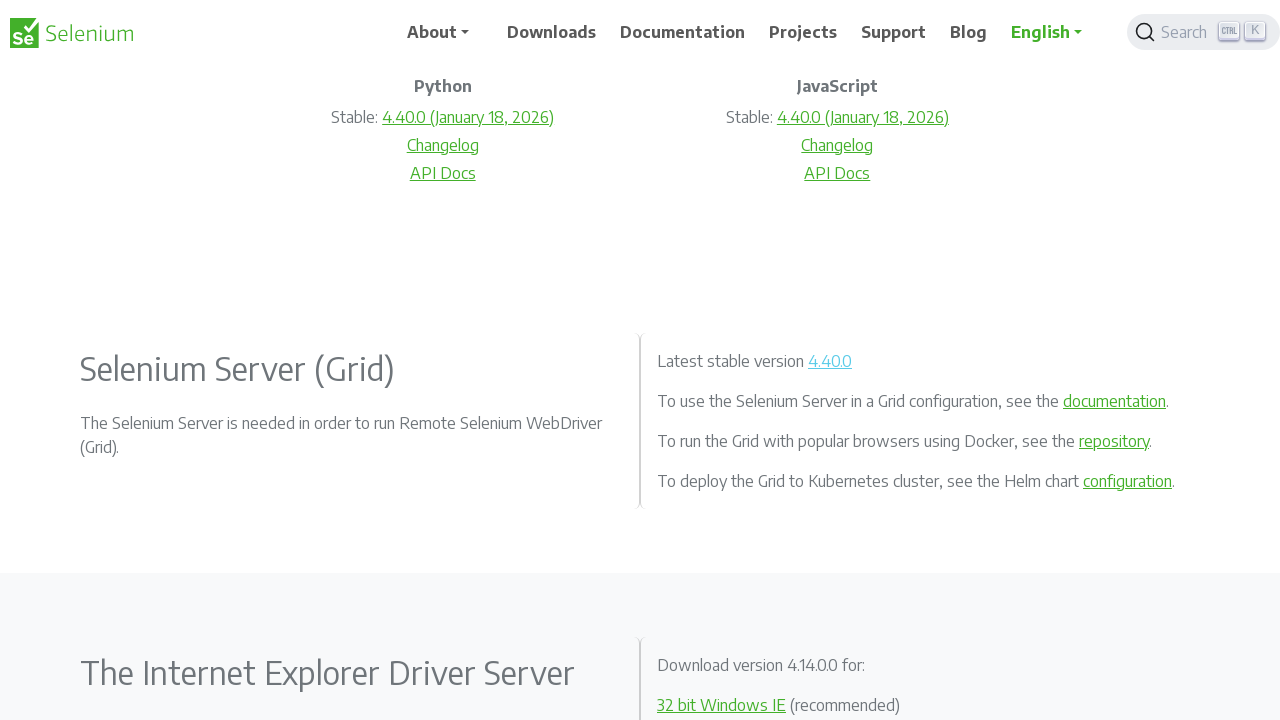

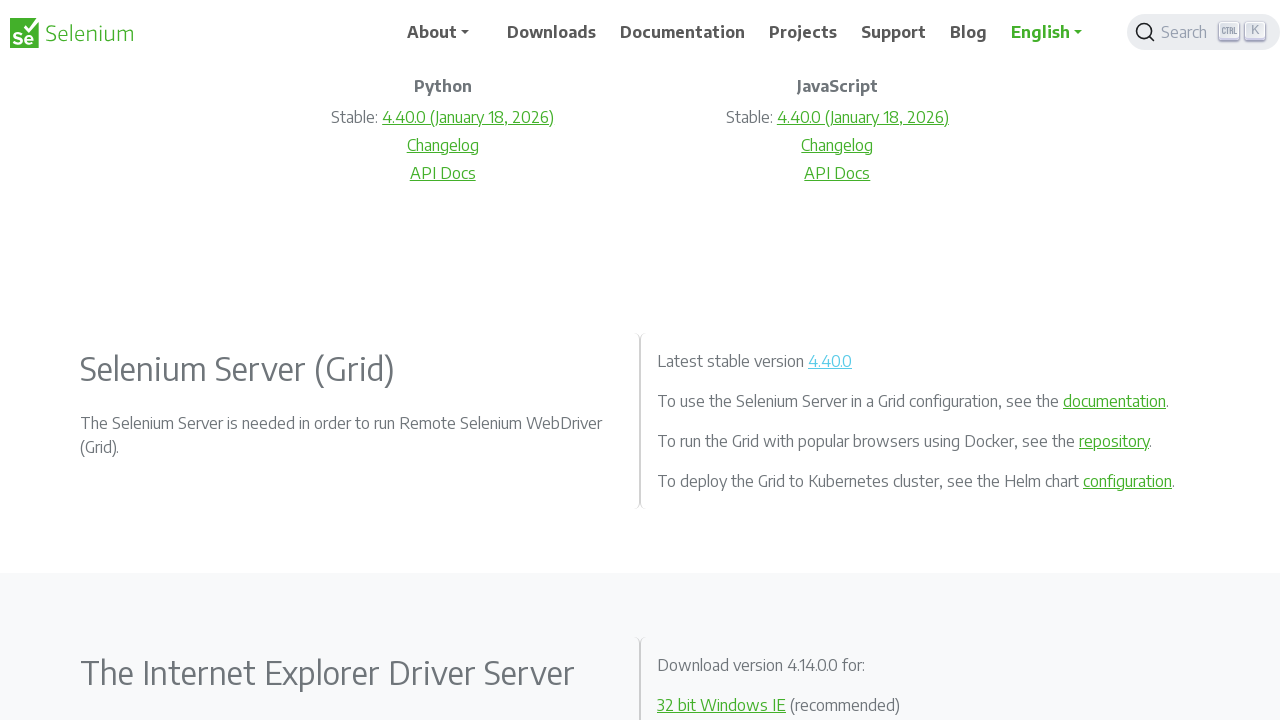